Tests drag and drop functionality on jQuery UI demo page by dragging an element from source to target position within an iframe

Starting URL: http://jqueryui.com/droppable/

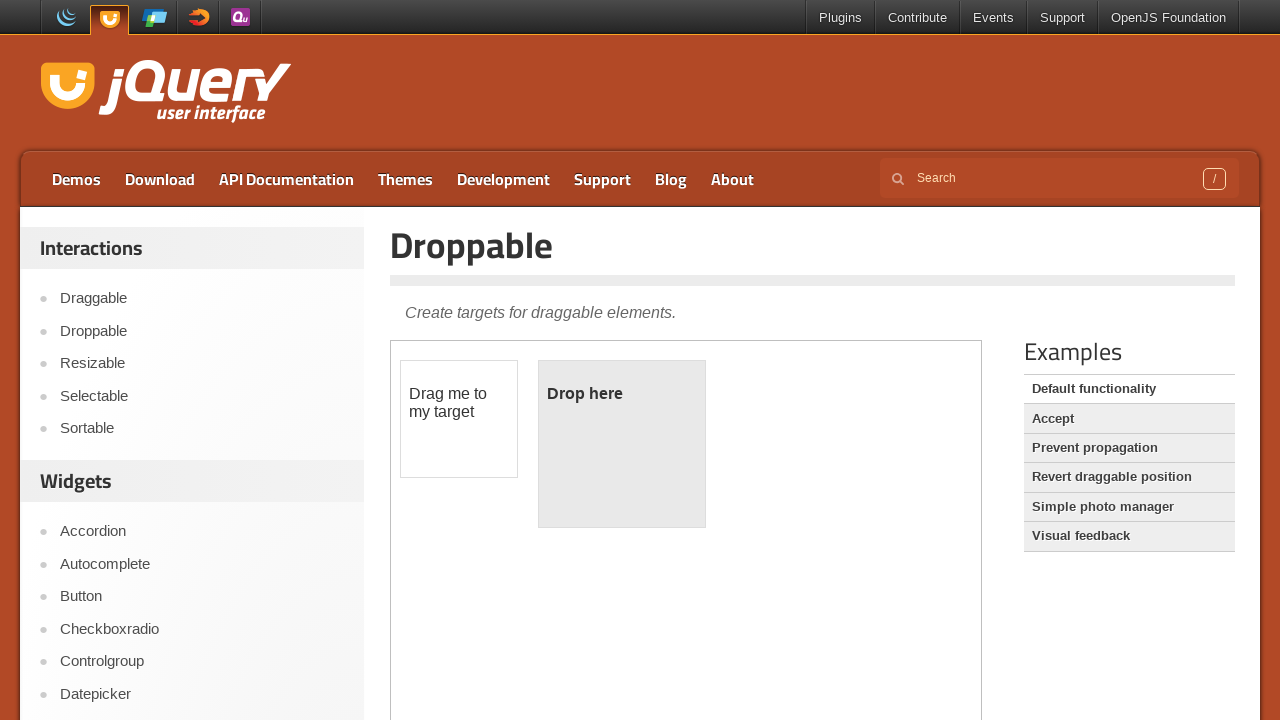

Located the demo iframe on the jQuery UI droppable page
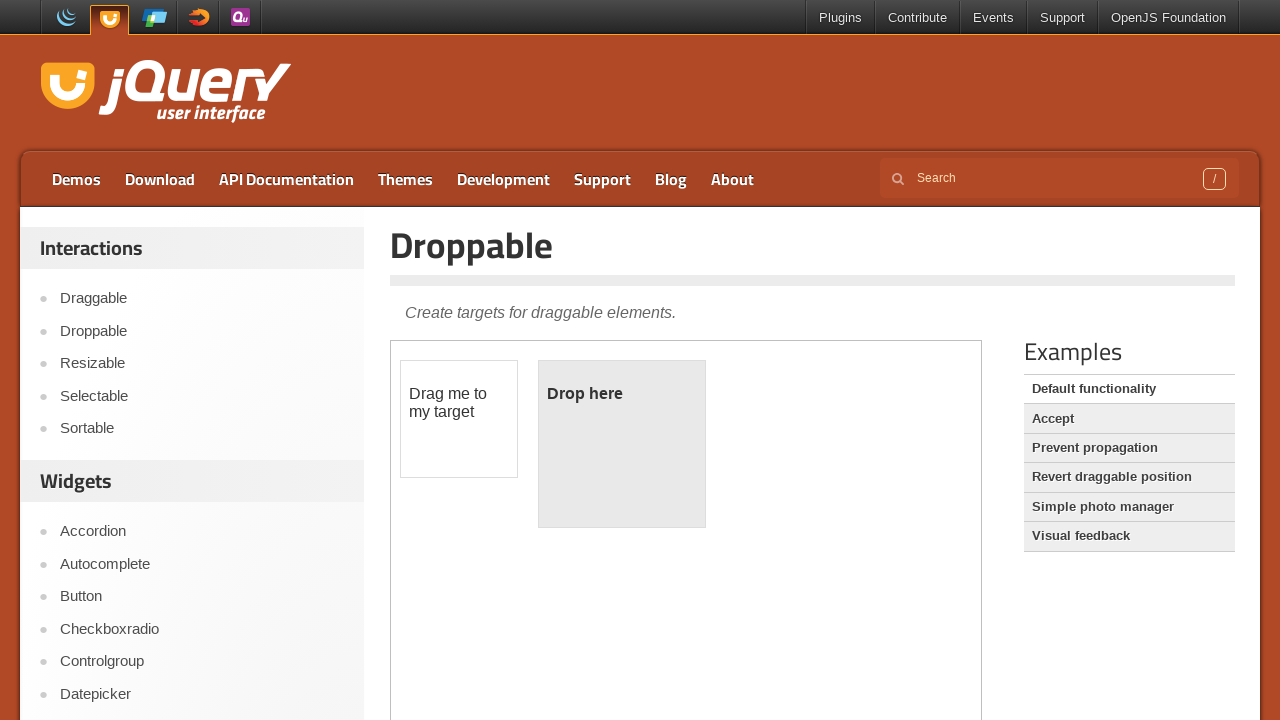

Located the draggable element (first div in iframe)
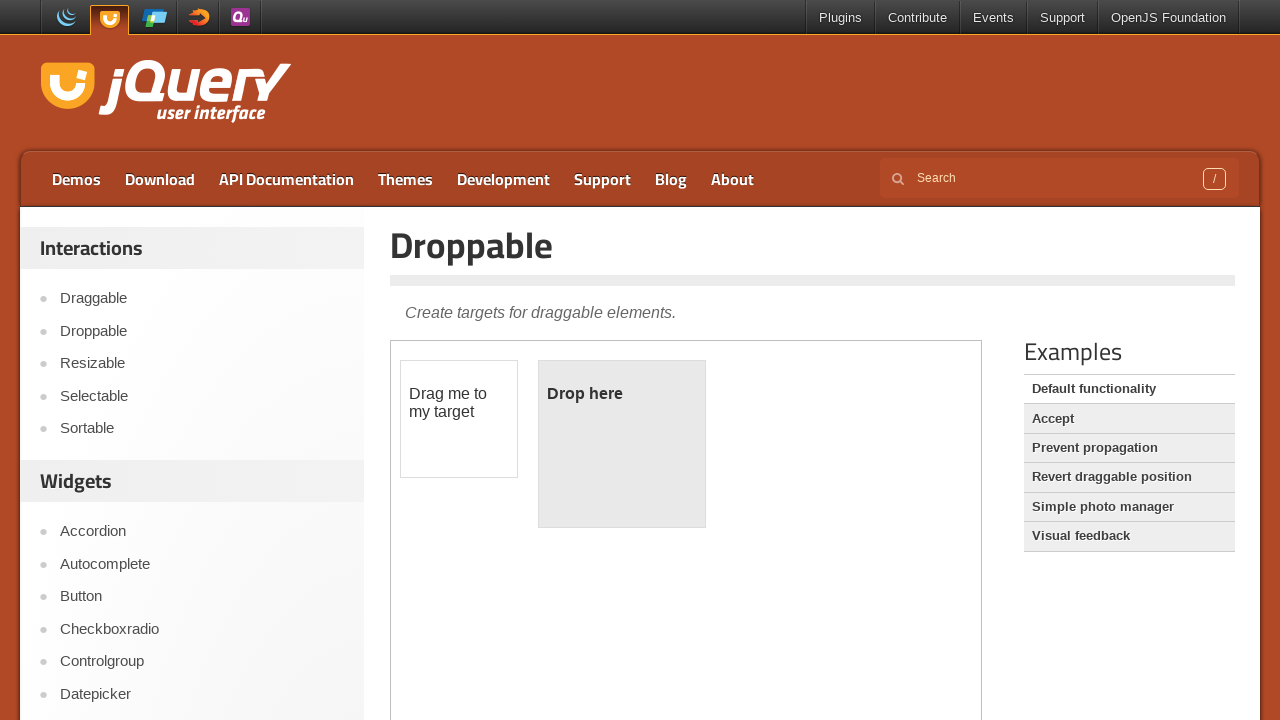

Located the droppable element (second div in iframe)
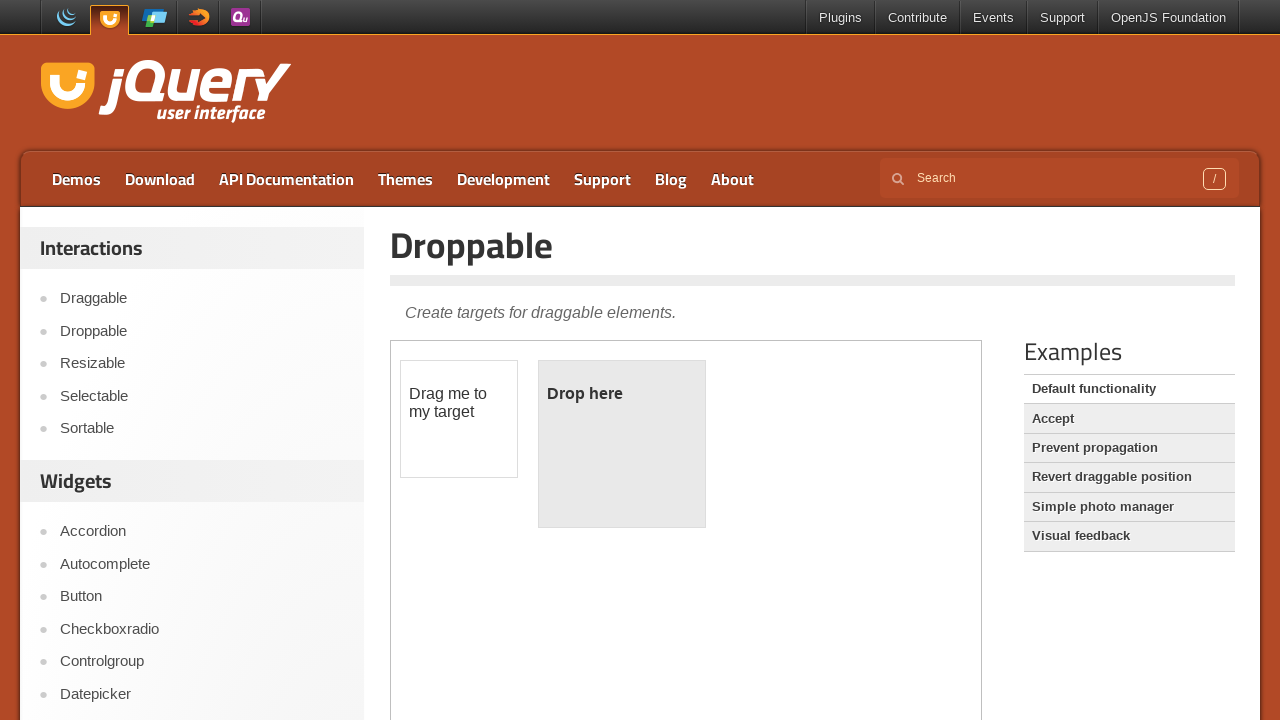

Dragged the draggable element to the droppable target position at (622, 444)
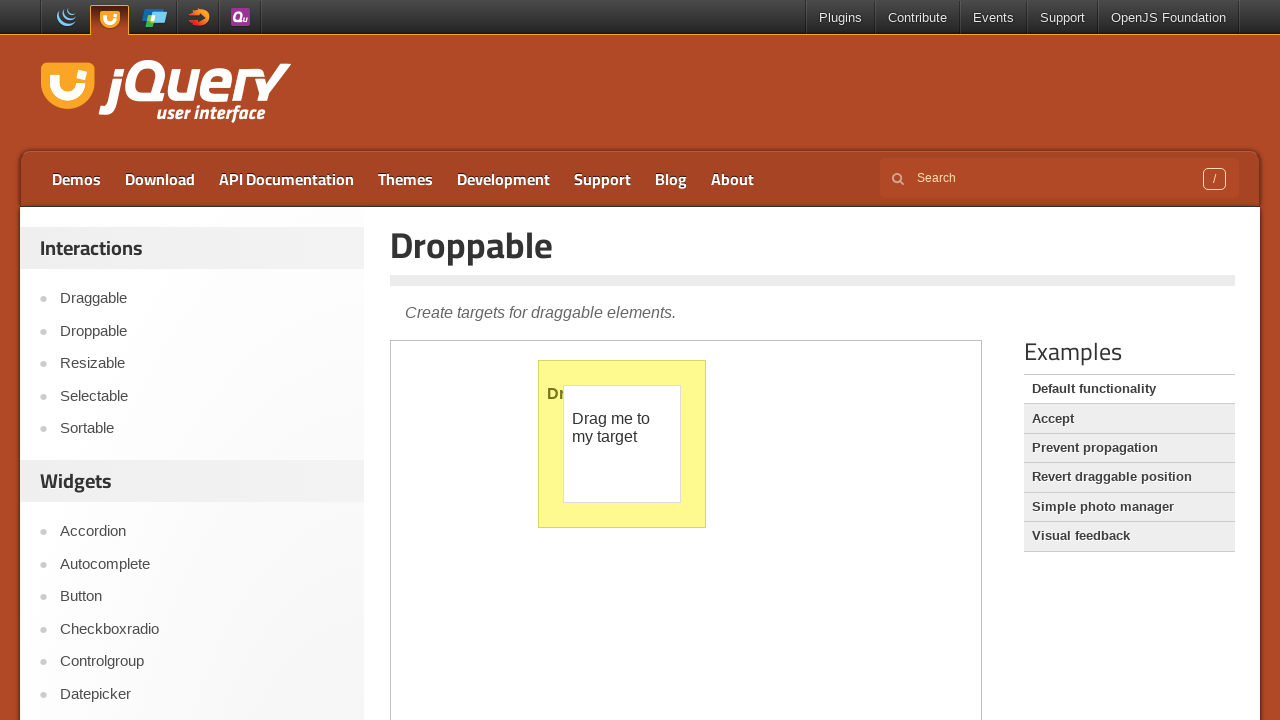

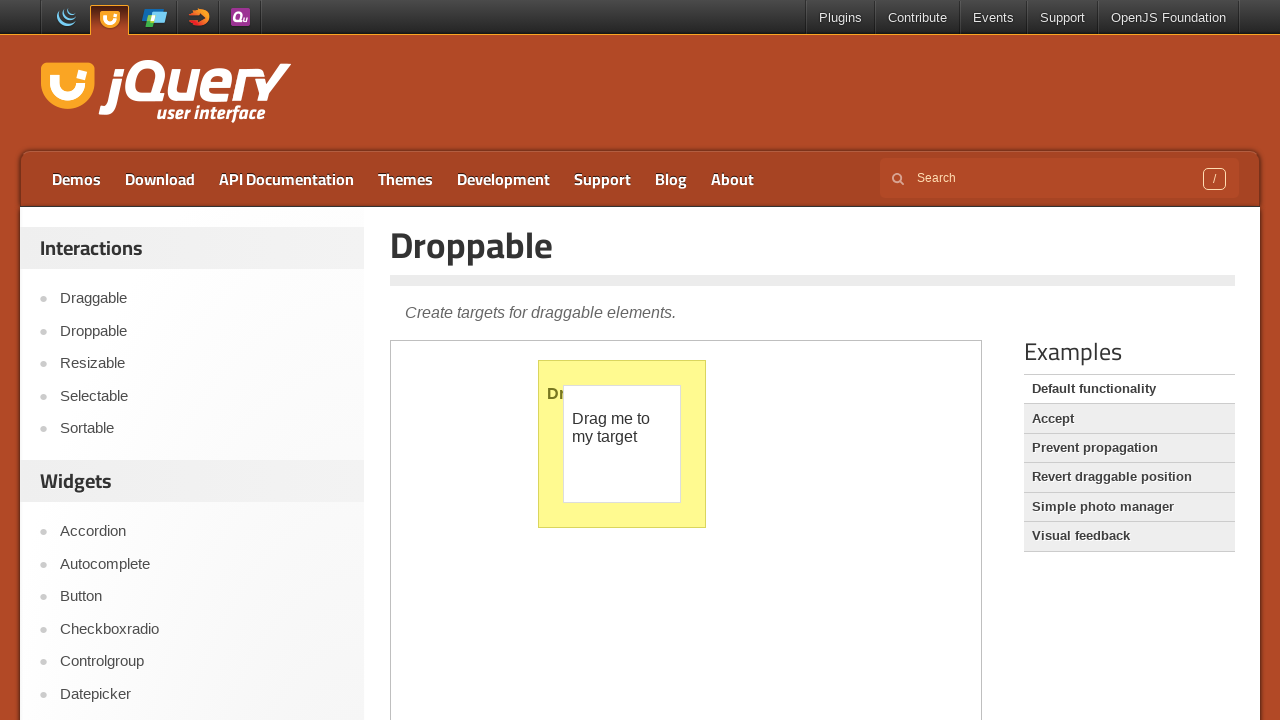